Tests JavaScript alert handling by clicking a button that triggers an alert and then accepting/dismissing the alert popup.

Starting URL: https://demoqa.com/alerts

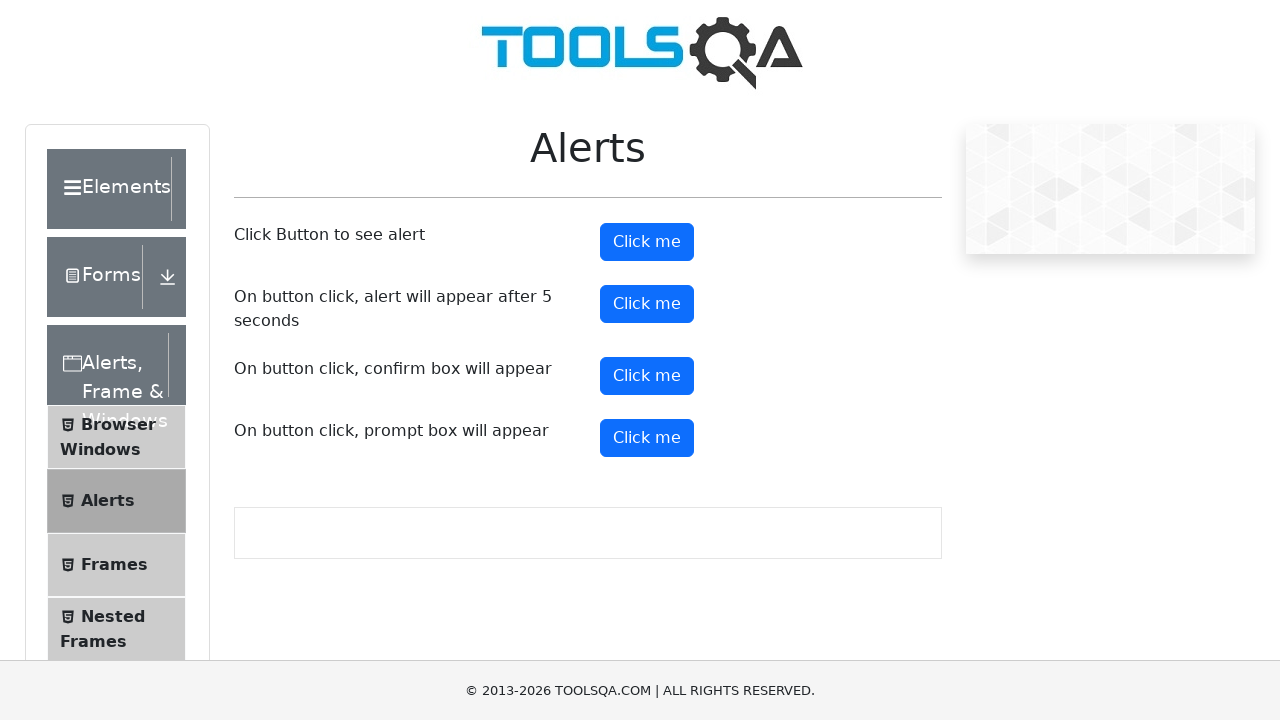

Clicked alert button to trigger JavaScript alert at (647, 242) on #alertButton
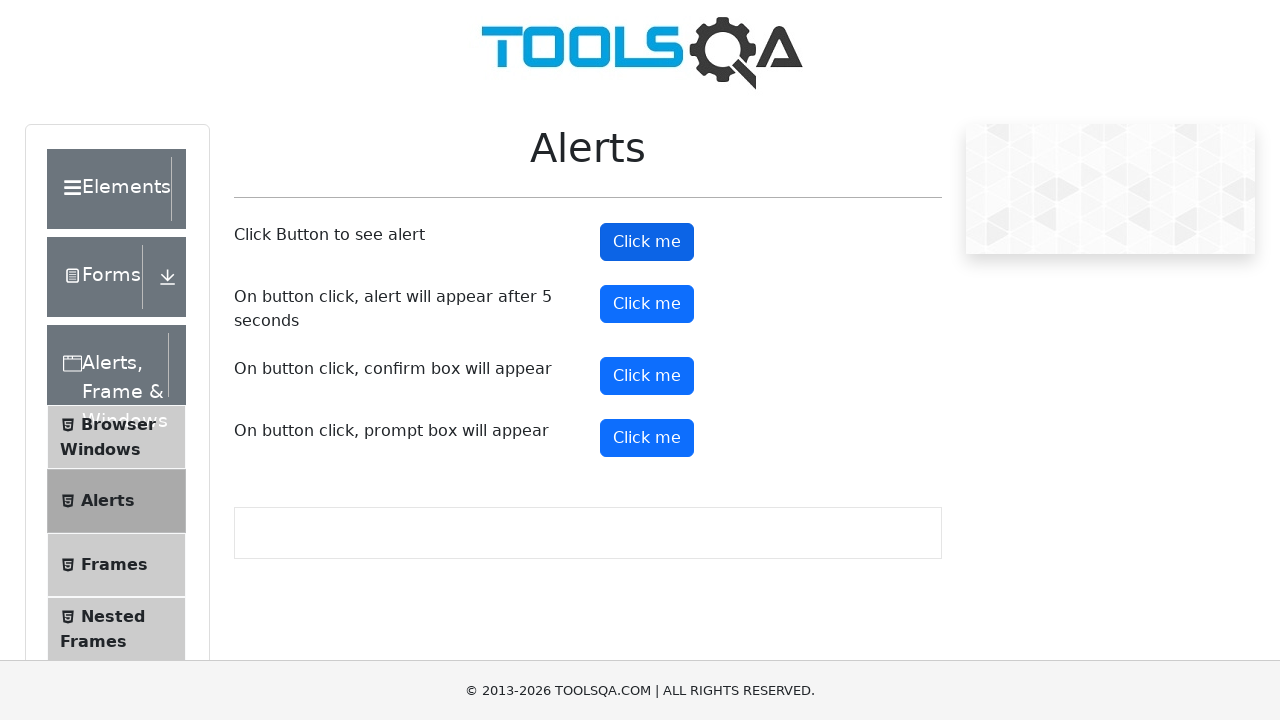

Registered dialog handler to accept alerts
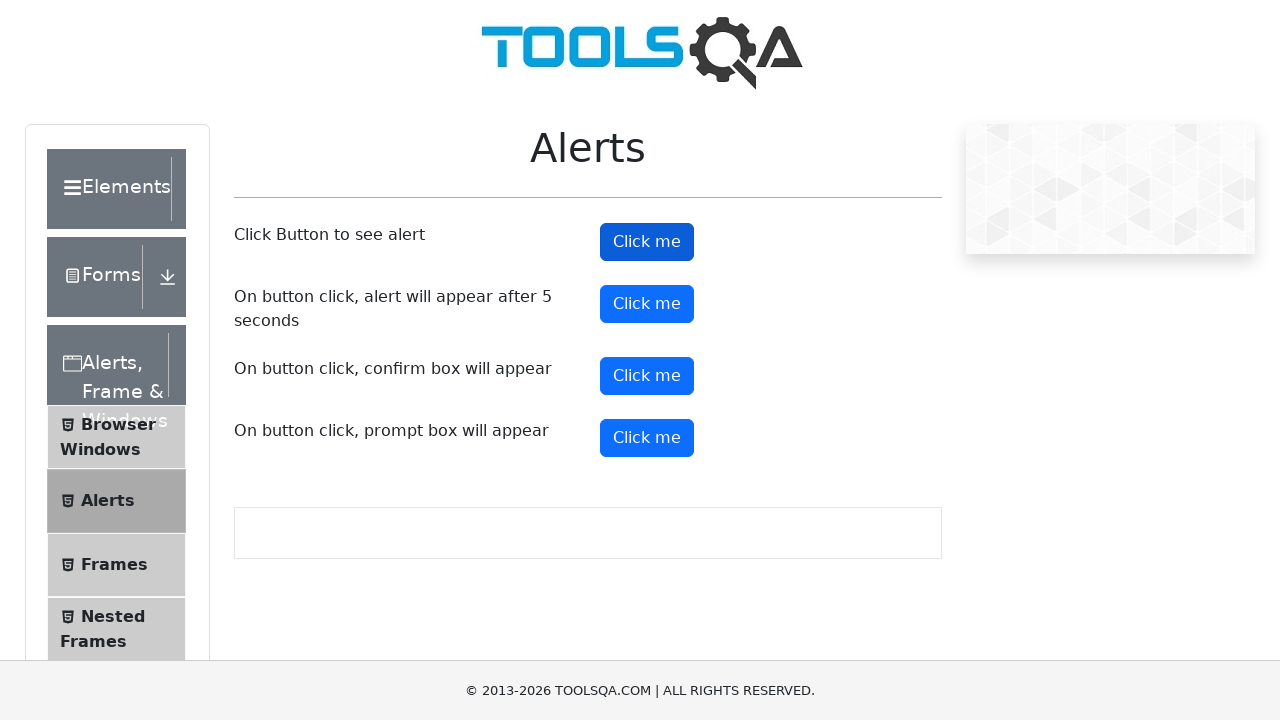

Clicked alert button again to trigger and accept the alert at (647, 242) on #alertButton
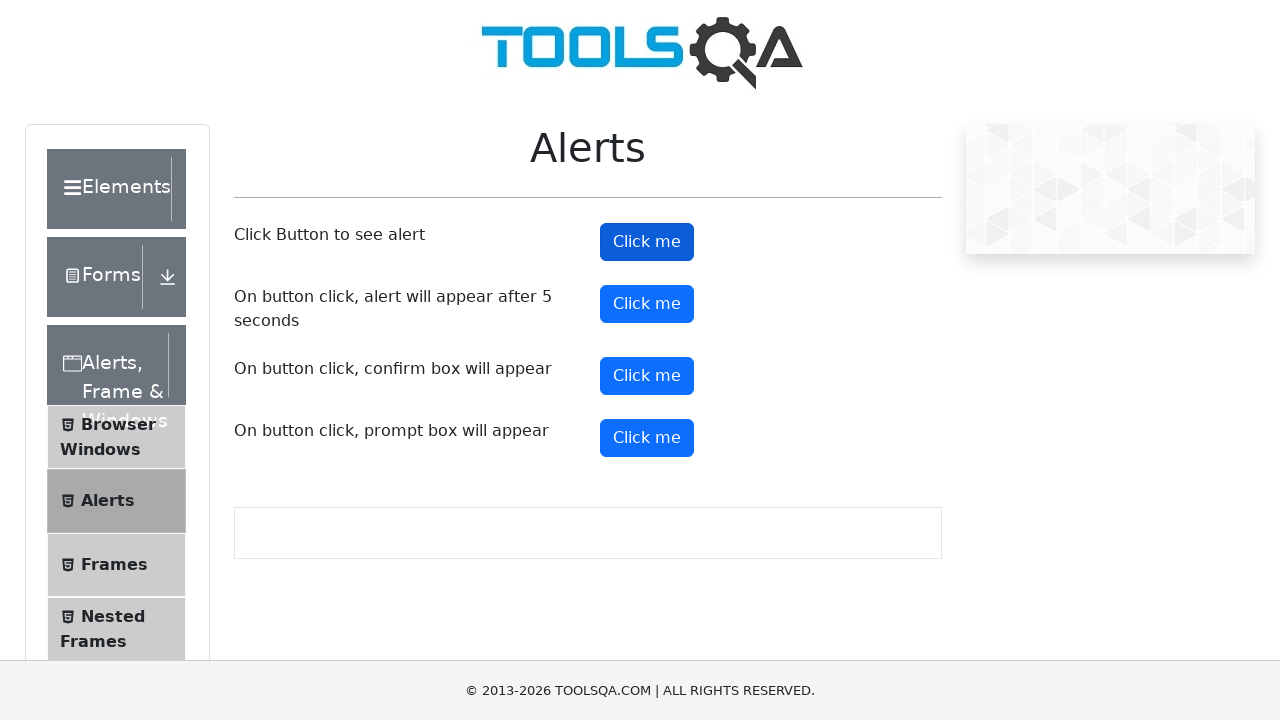

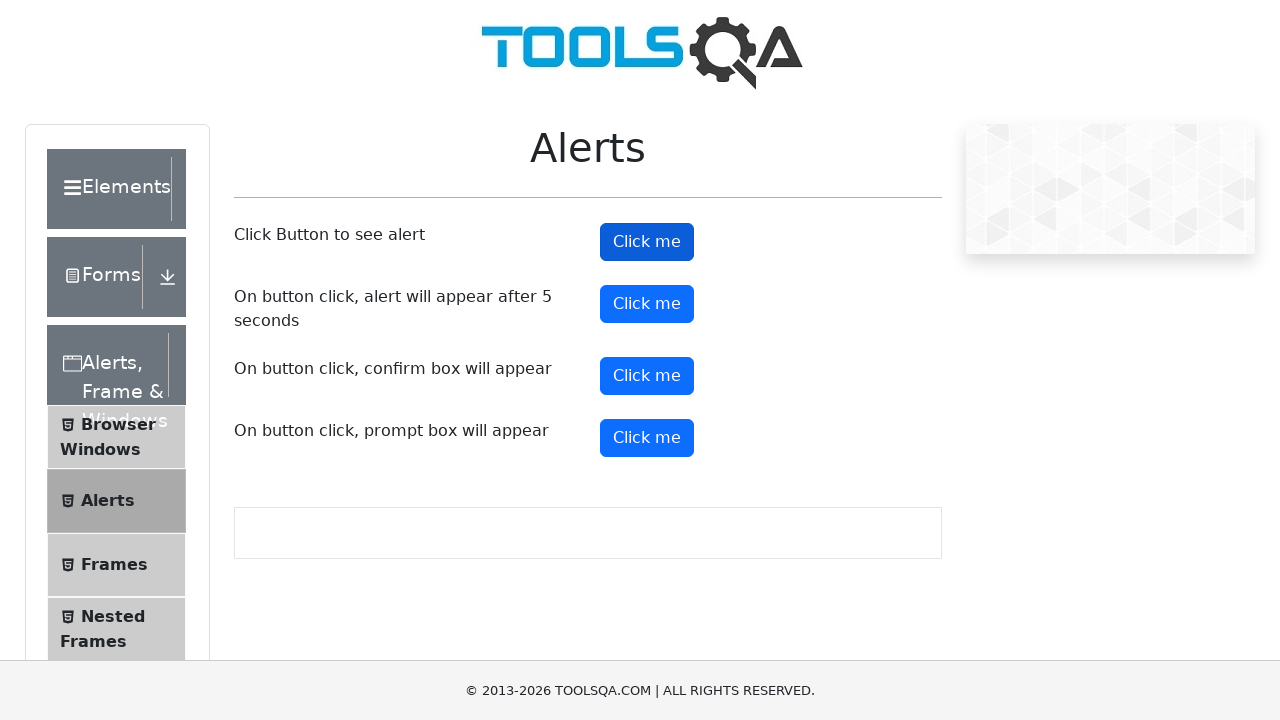